Tests table data by iterating through table rows to find a specific text containing 'selenium webdriver' and verifies the associated price value in the adjacent cell

Starting URL: https://rahulshettyacademy.com/AutomationPractice/

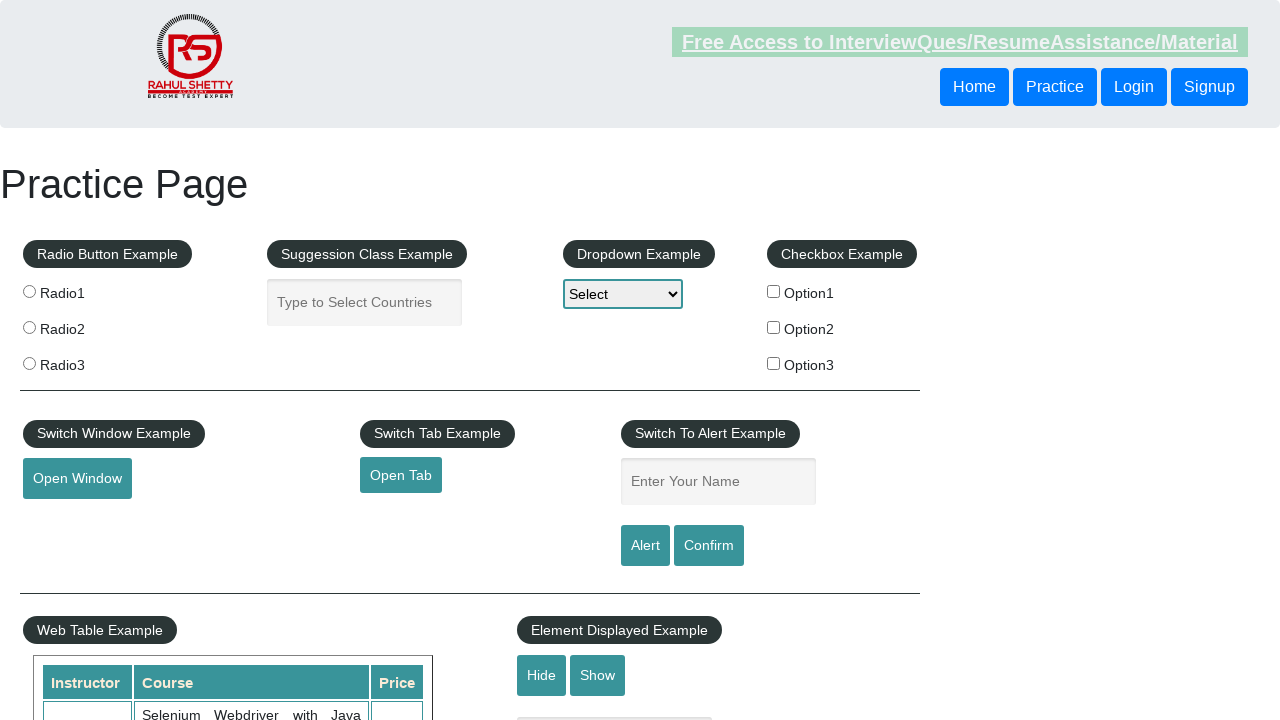

Waited for table with class 'table-display' to be visible
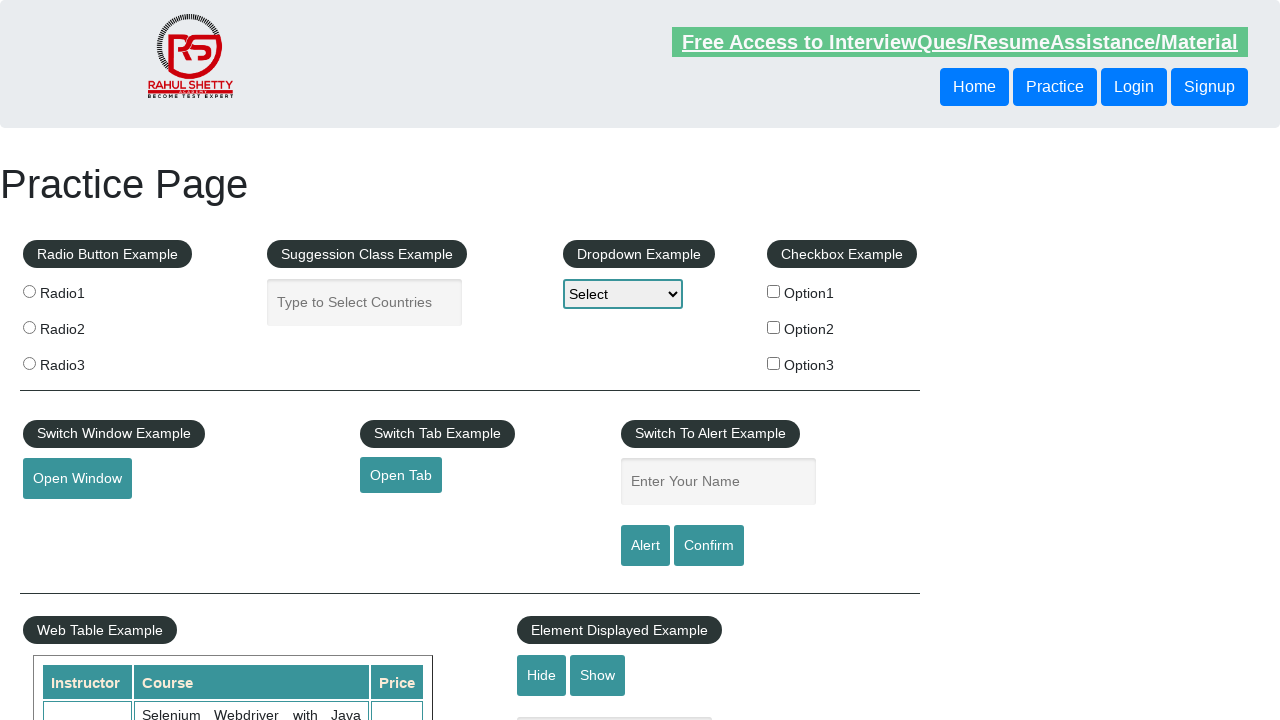

Retrieved all cells from the second column of the table
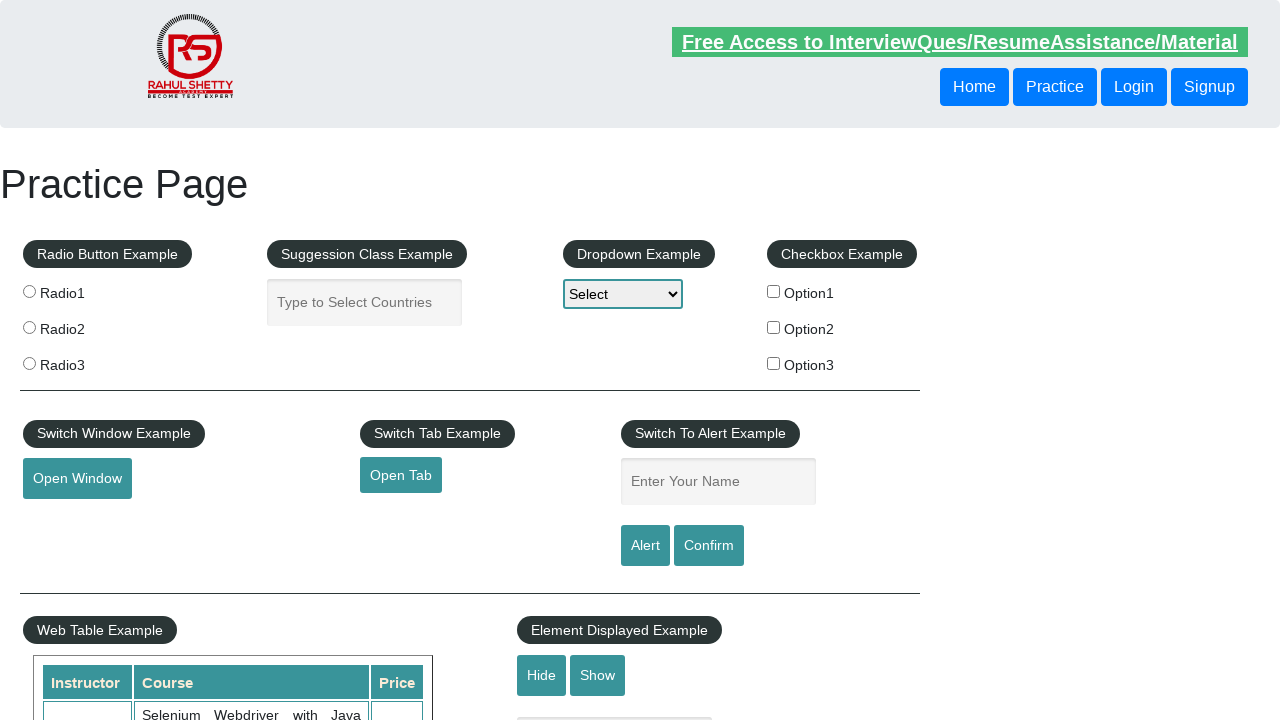

Retrieved text content from cell 1: 'Selenium Webdriver with Java Basics + Advanced + Interview Guide'
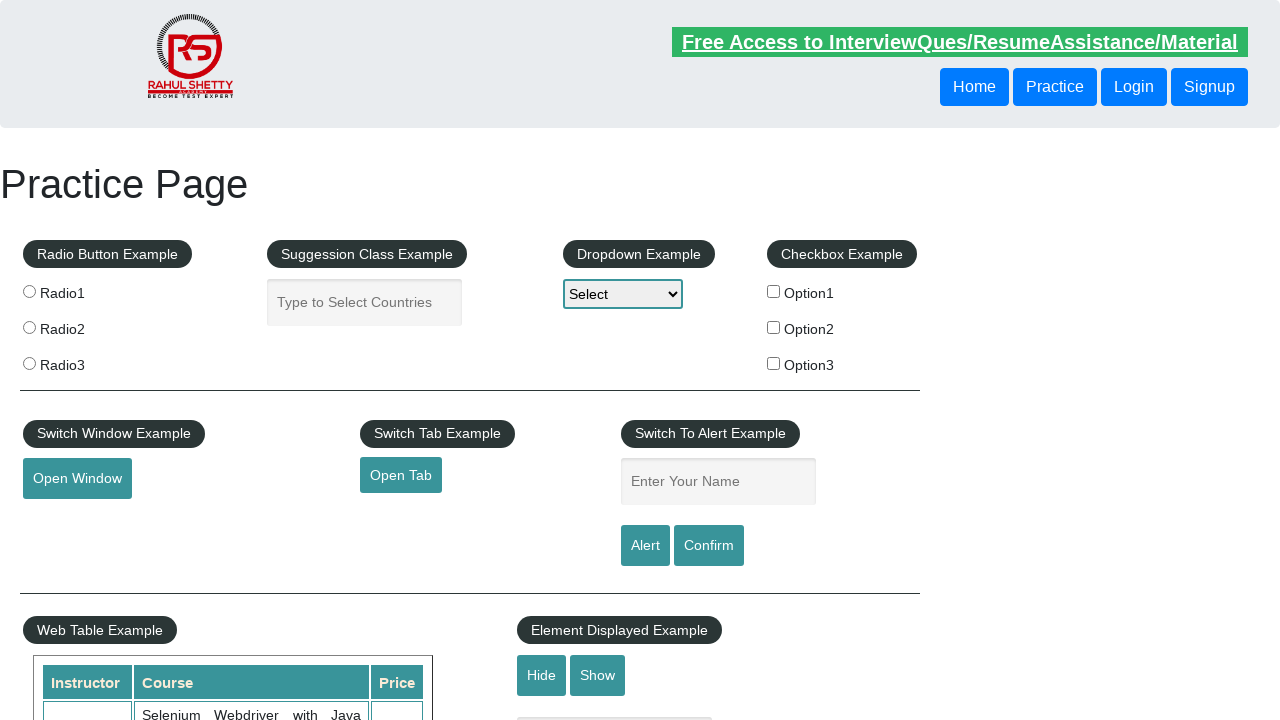

Found 'selenium webdriver' in cell 1, located the price cell
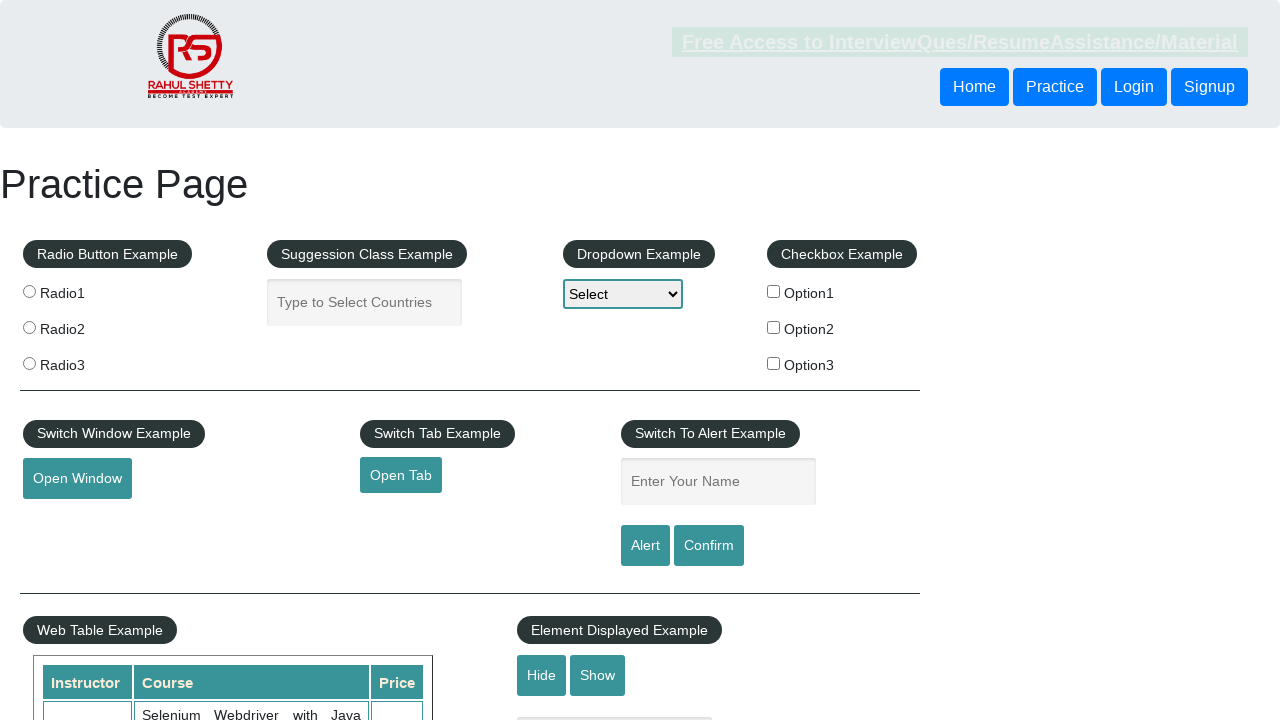

Retrieved price text: '30'
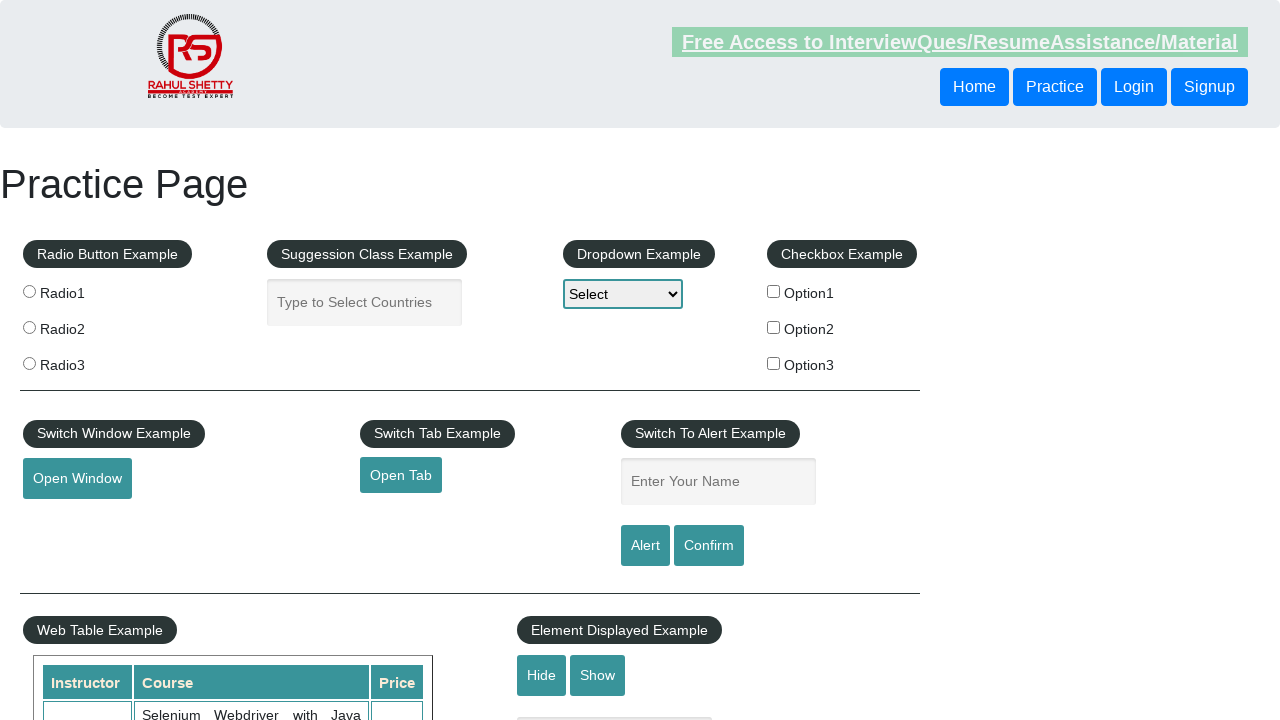

Verified that the price equals '30' - assertion passed
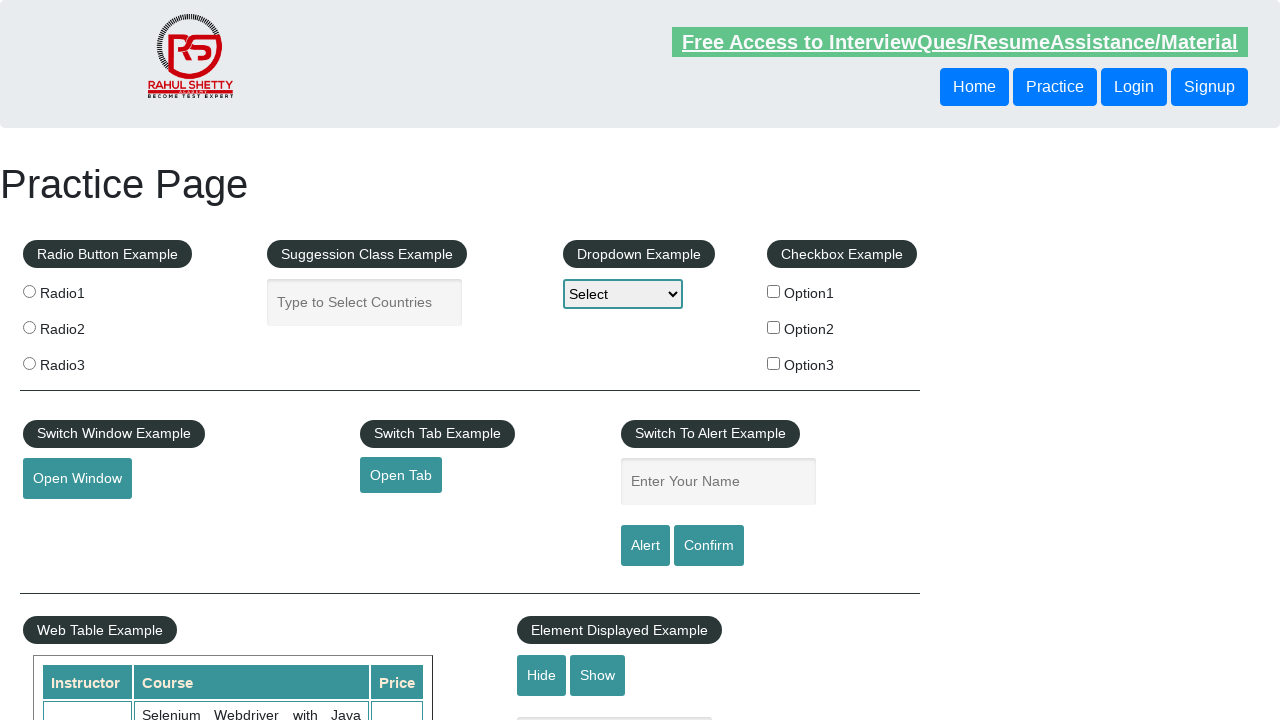

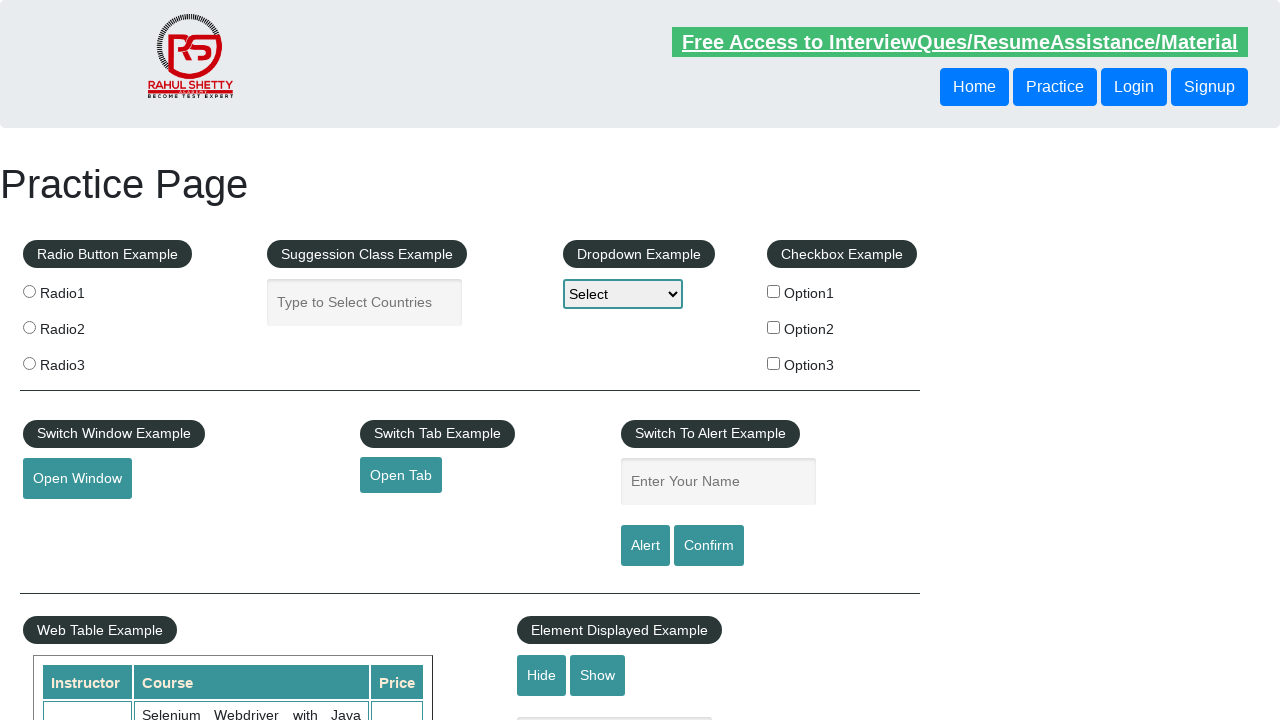